Tests JavaScript confirm dialog handling by triggering confirm alerts and both accepting and dismissing them

Starting URL: https://rahulshettyacademy.com/AutomationPractice/#top

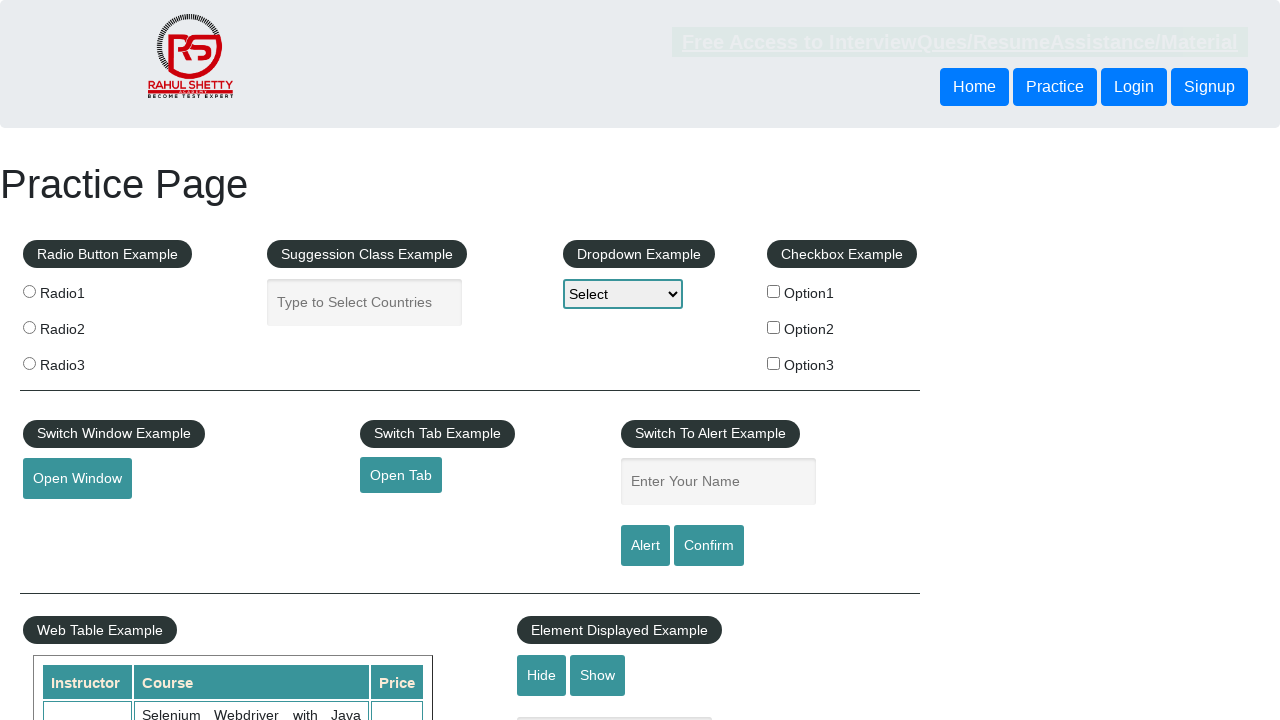

Clicked confirm button to trigger first alert at (709, 546) on xpath=//input[@id='confirmbtn']
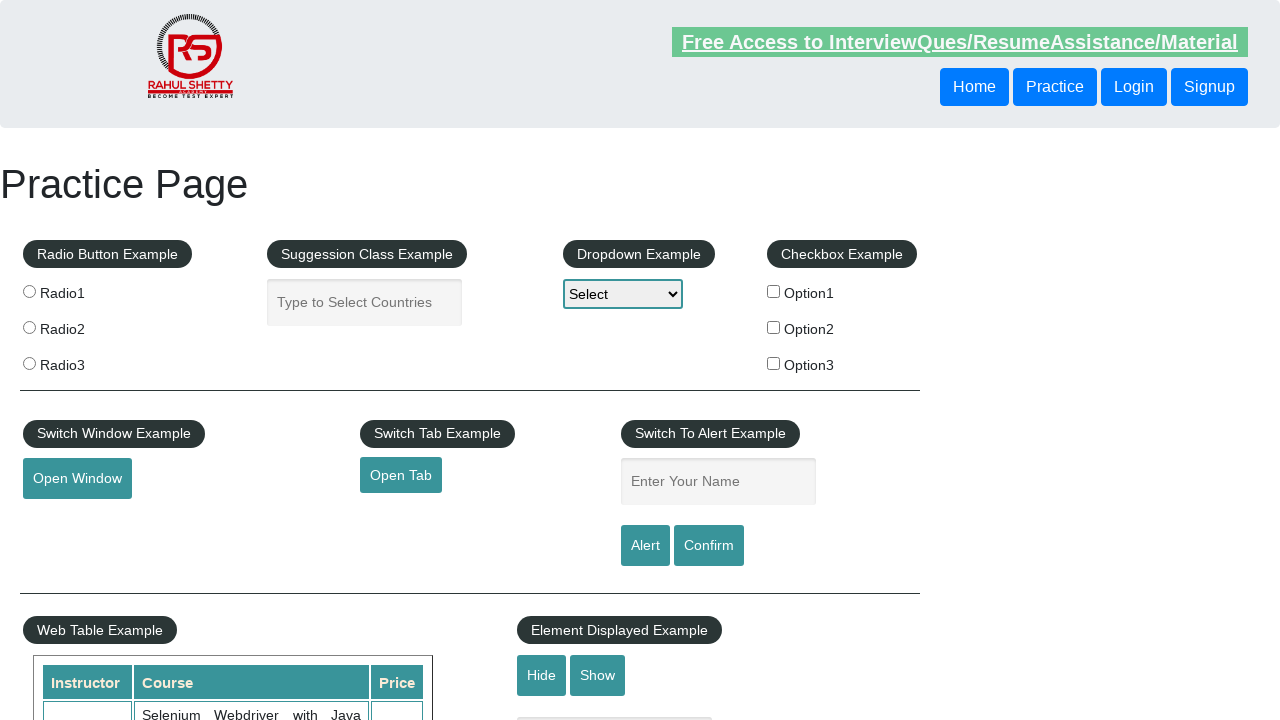

Set up dialog handler to accept confirm dialog
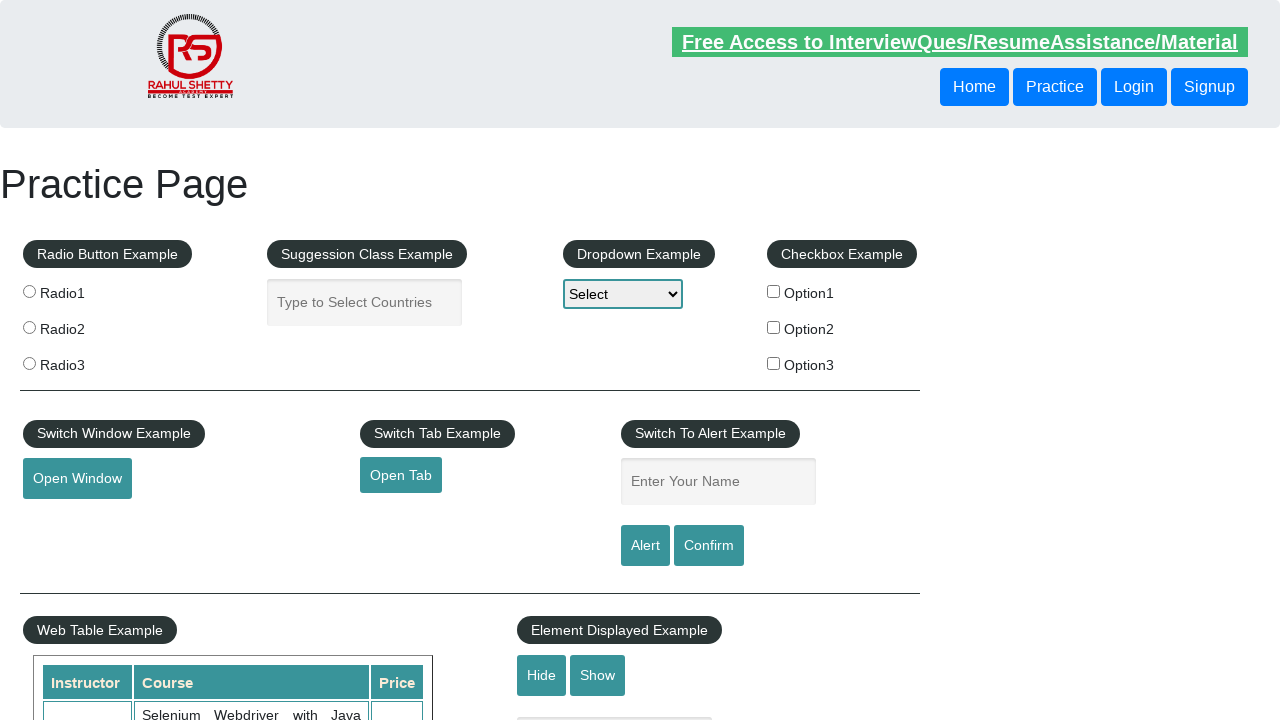

Waited for confirm dialog to be handled
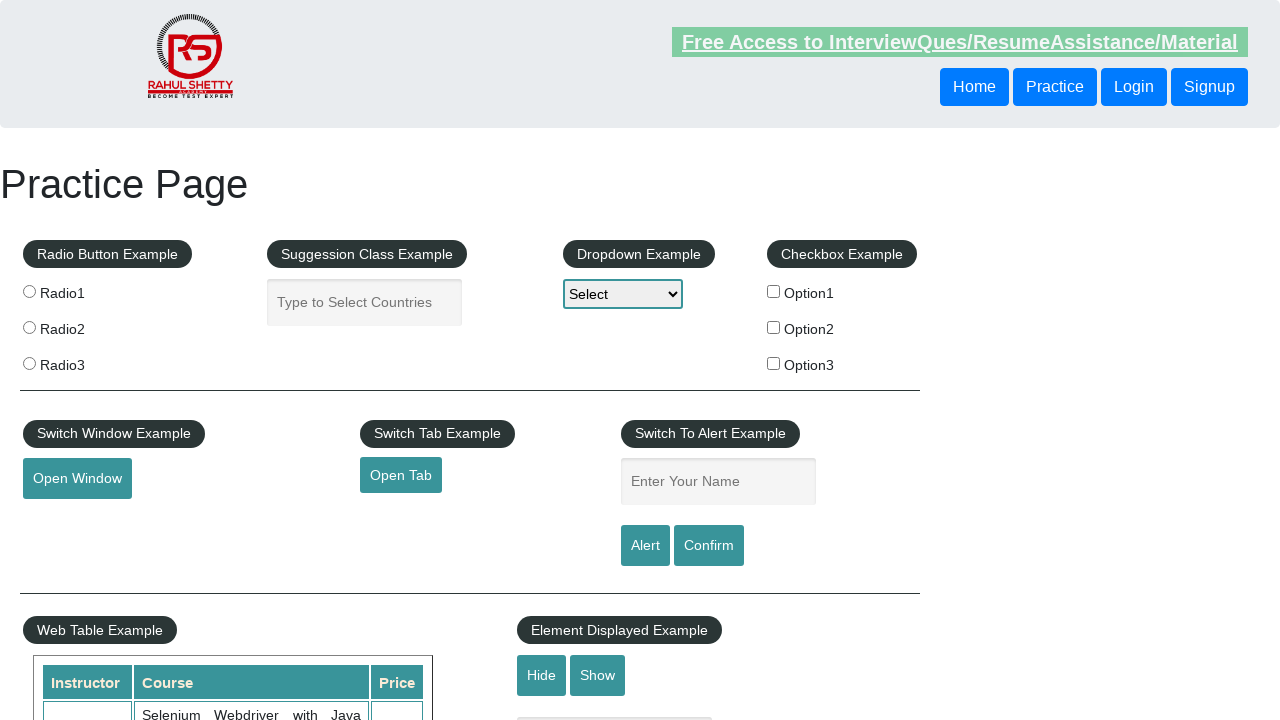

Clicked confirm button again to trigger second alert at (709, 546) on xpath=//input[@id='confirmbtn']
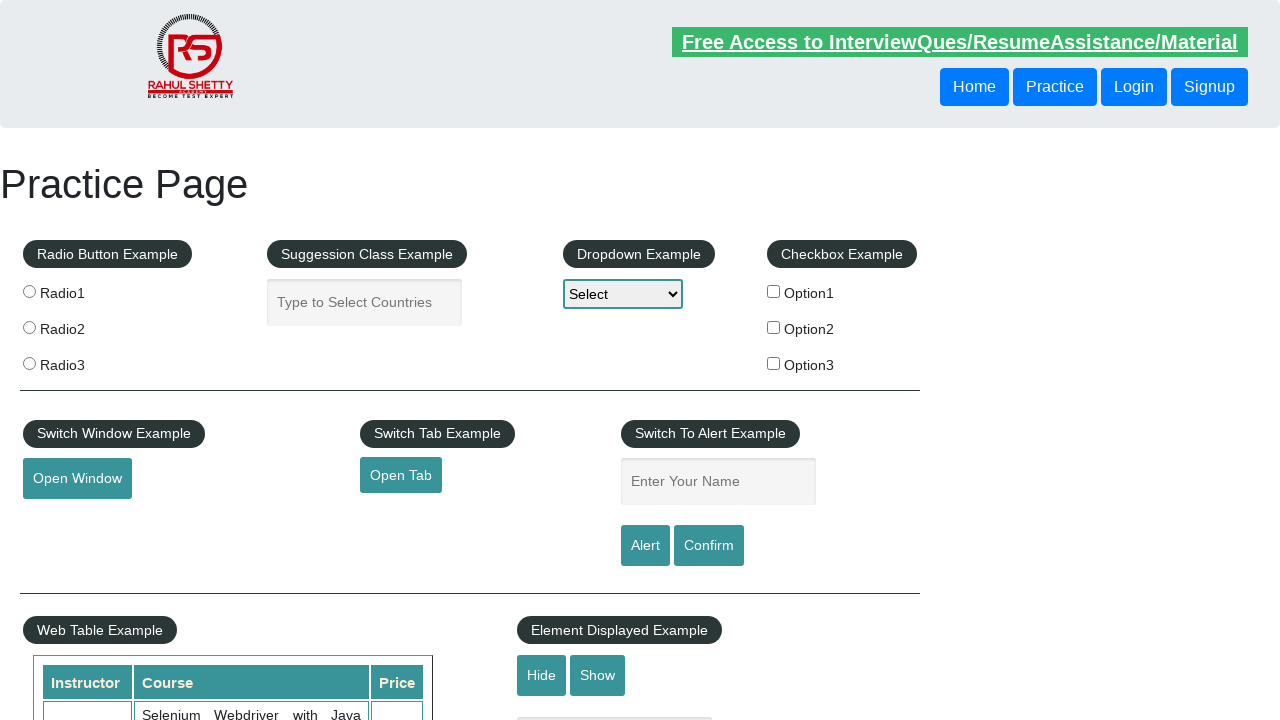

Set up dialog handler to dismiss confirm dialog
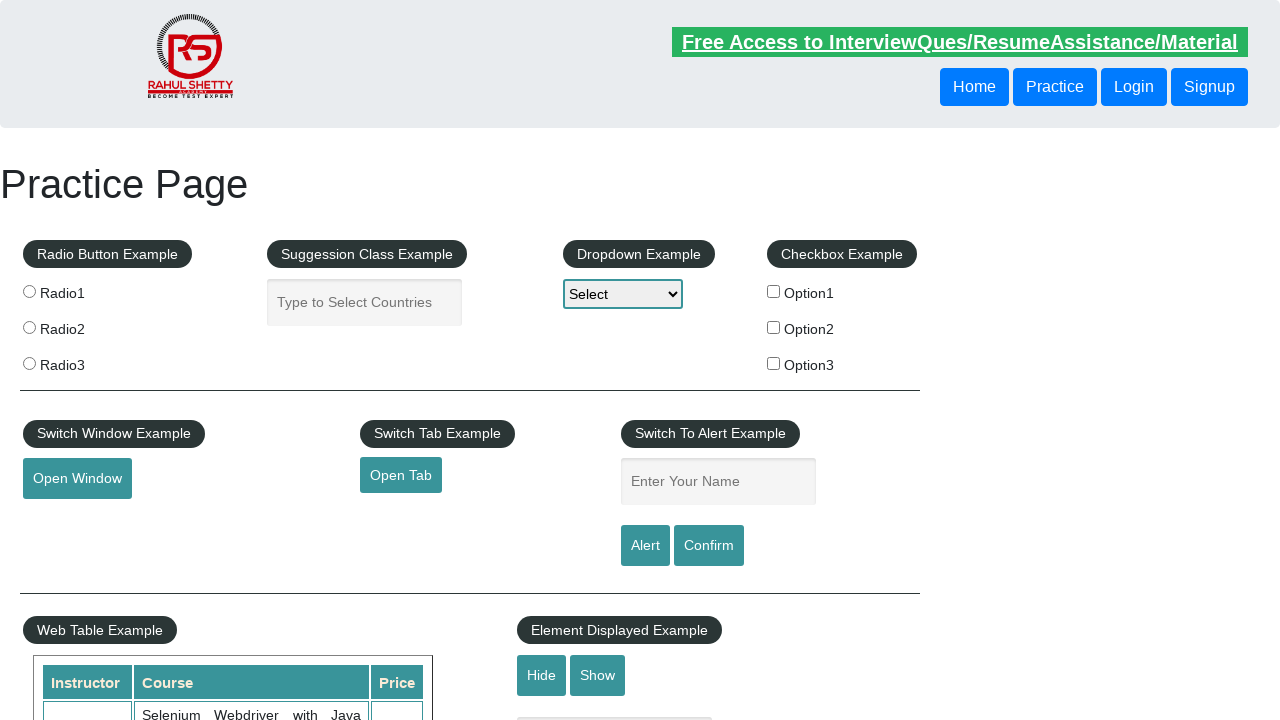

Waited for confirm dialog to be dismissed
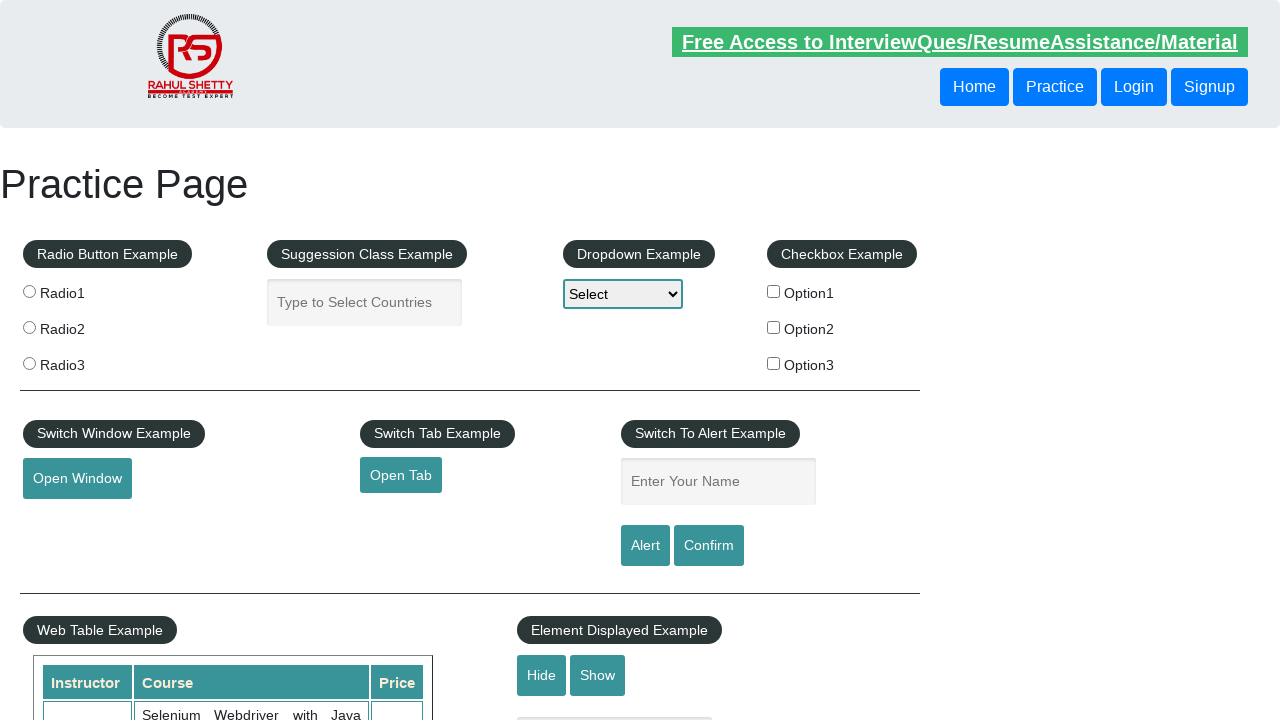

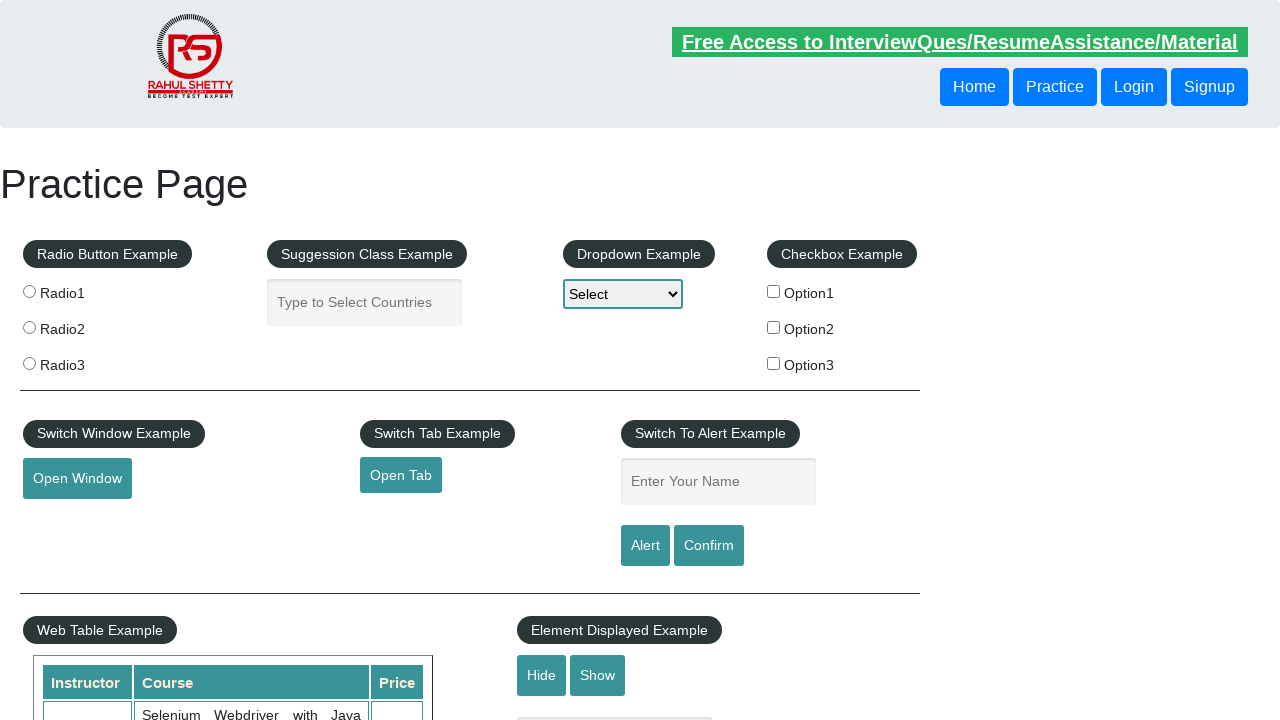